Tests a practice form by filling in personal information including name, email, gender, phone number, date of birth, subjects, hobbies, address, and state/city dropdowns, then verifies the submission was successful.

Starting URL: https://demoqa.com/automation-practice-form

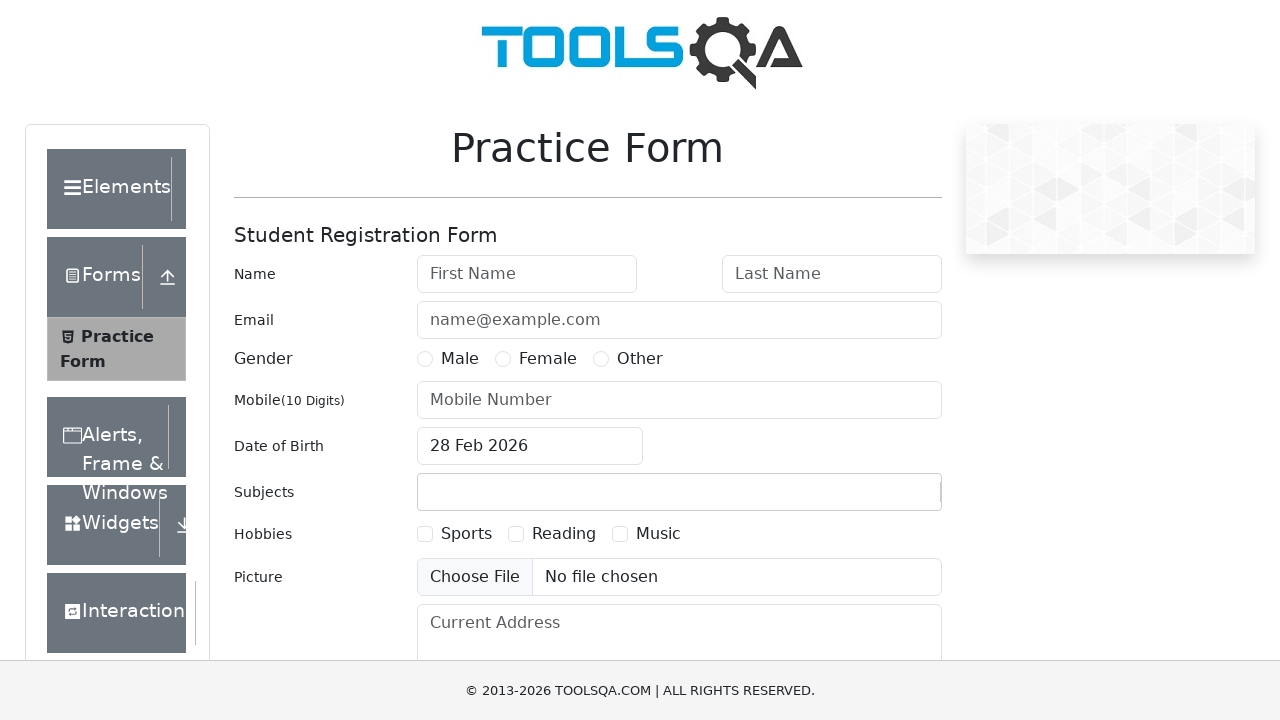

Filled first name with 'Mikhail' on #firstName
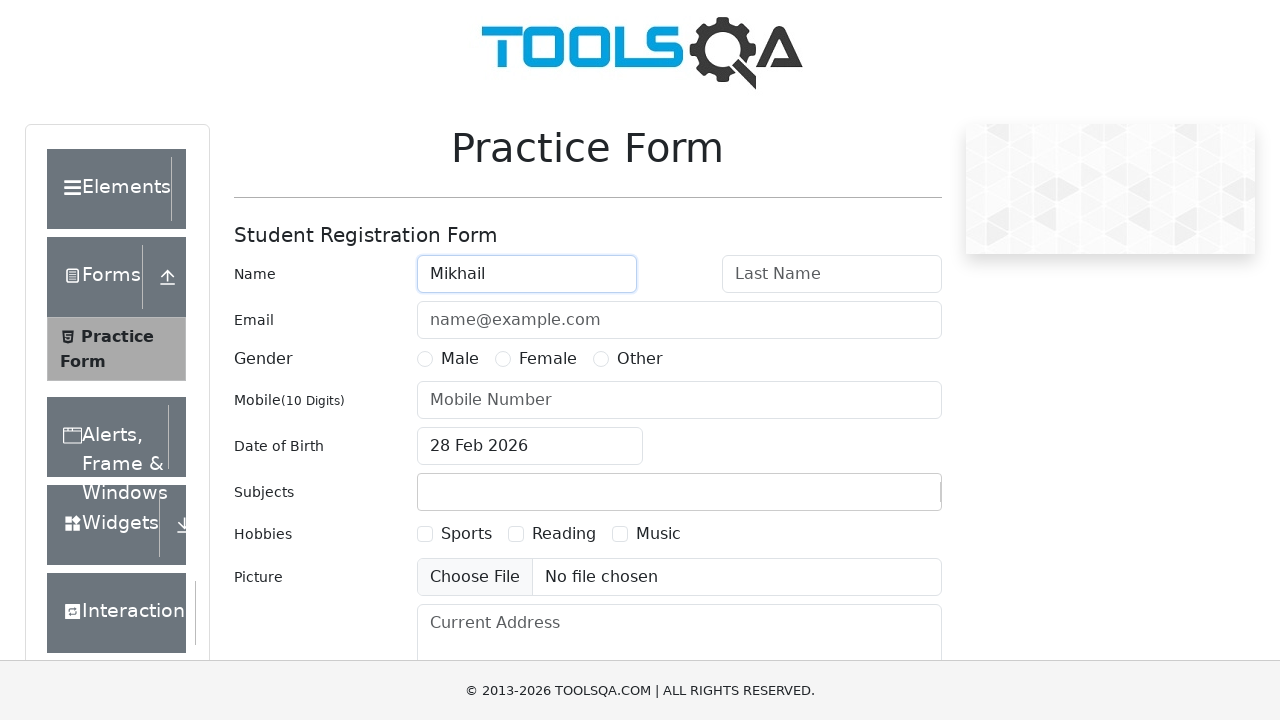

Filled last name with 'Loginov' on #lastName
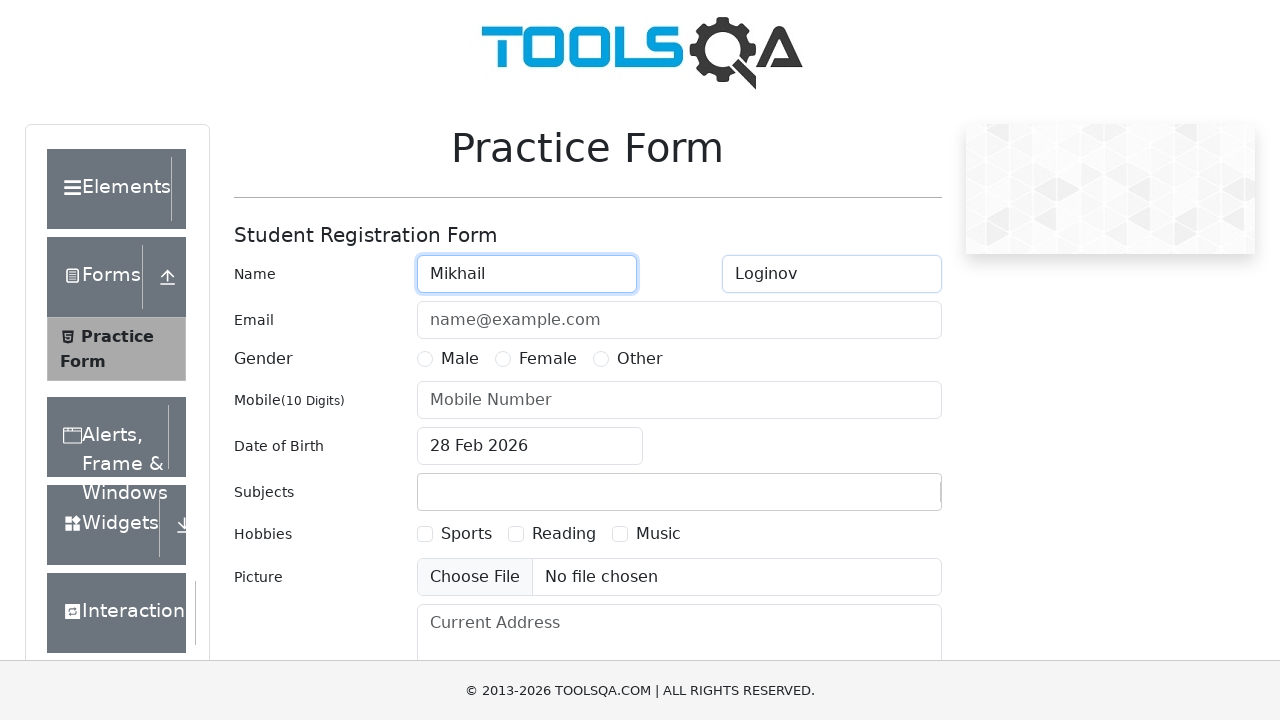

Filled email with 'random@mail.ru' on #userEmail
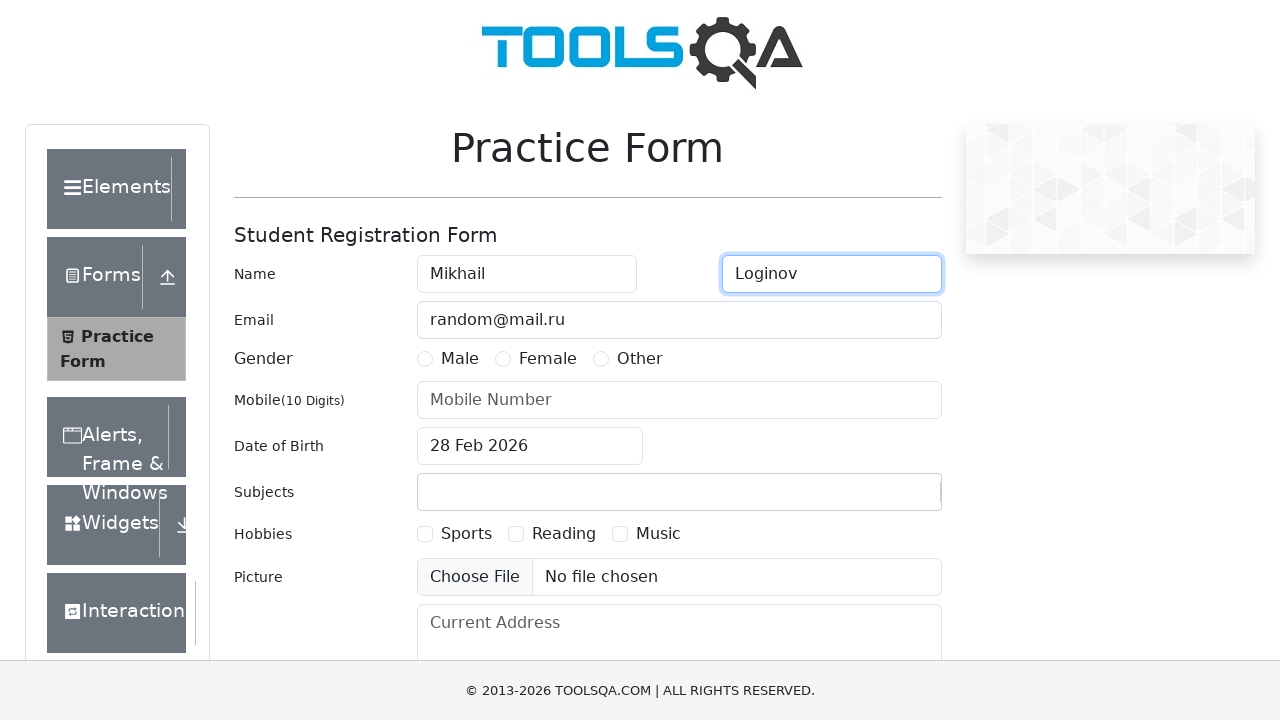

Selected Male gender at (460, 359) on label[for='gender-radio-1']
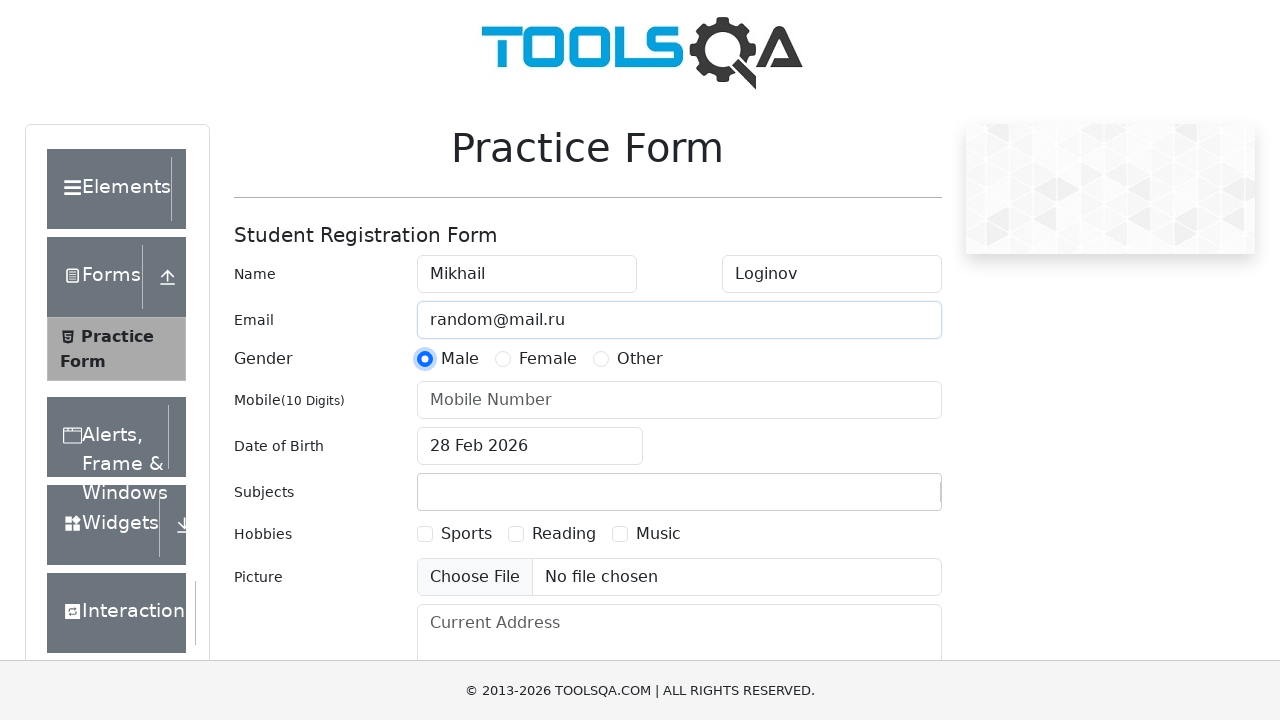

Filled phone number with '1234567890' on #userNumber
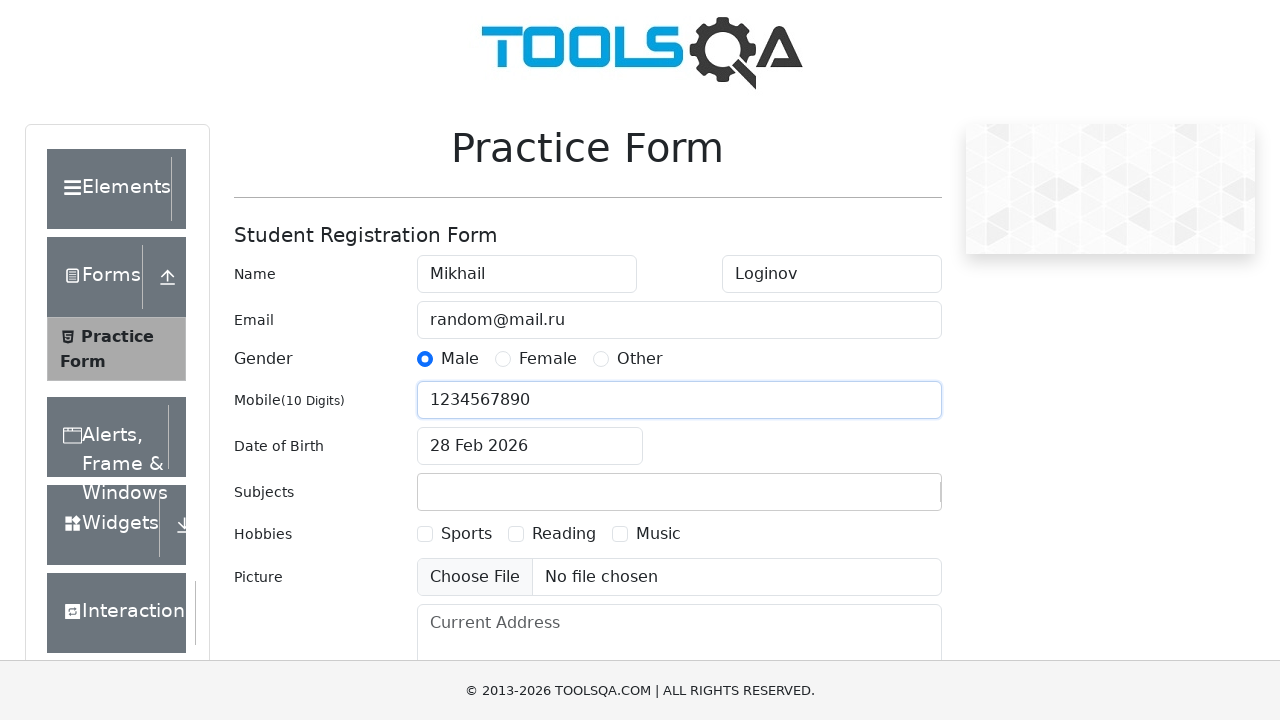

Opened date picker at (530, 446) on #dateOfBirthInput
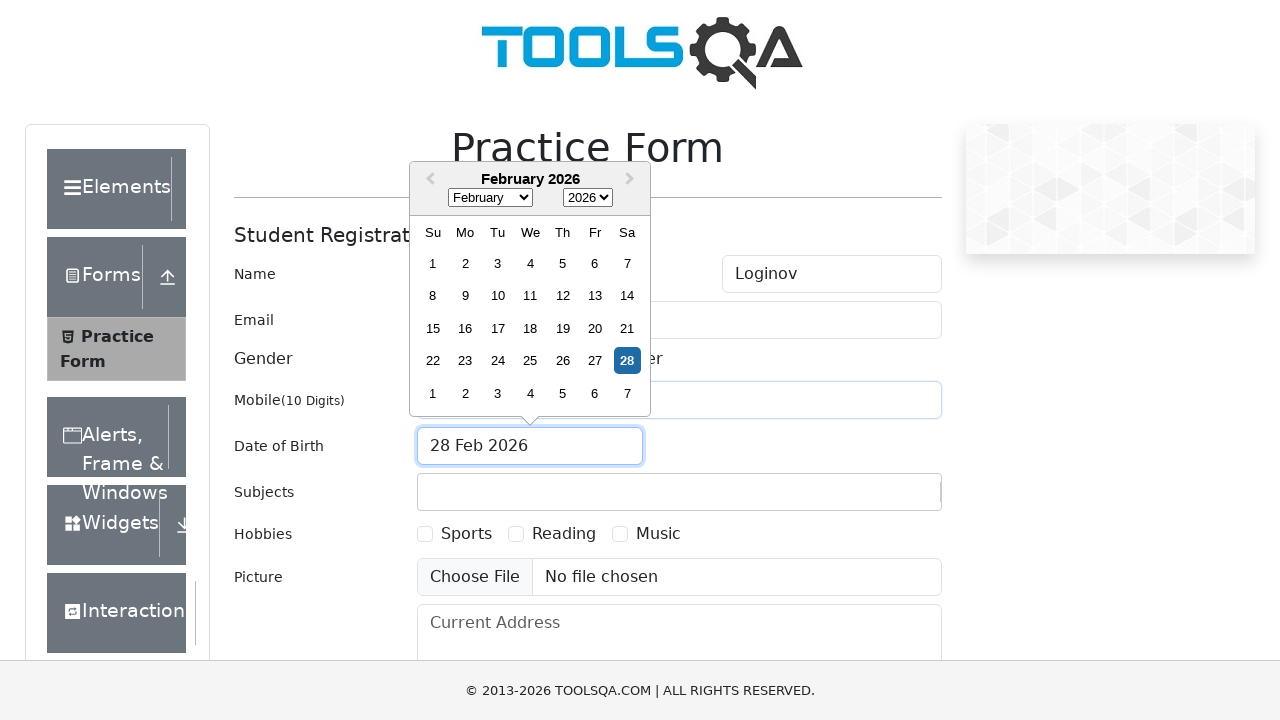

Selected March in date picker on .react-datepicker__month-select
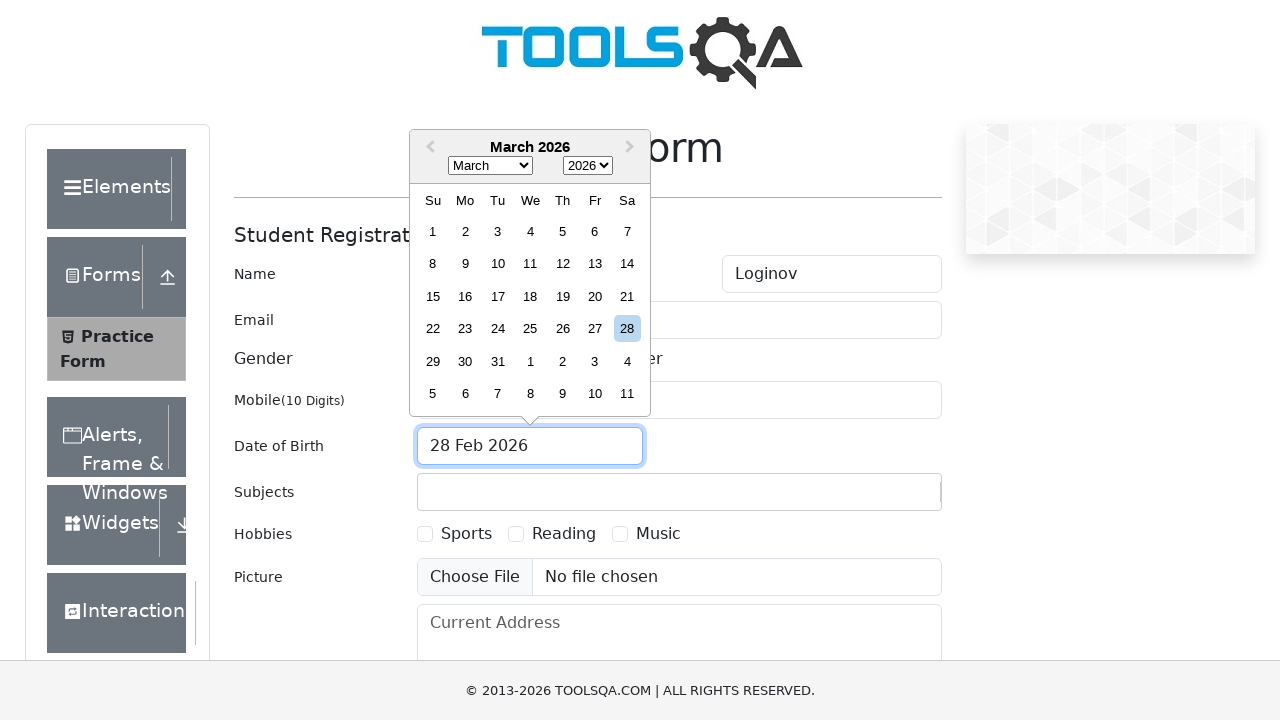

Selected year 1993 on .react-datepicker__year-select
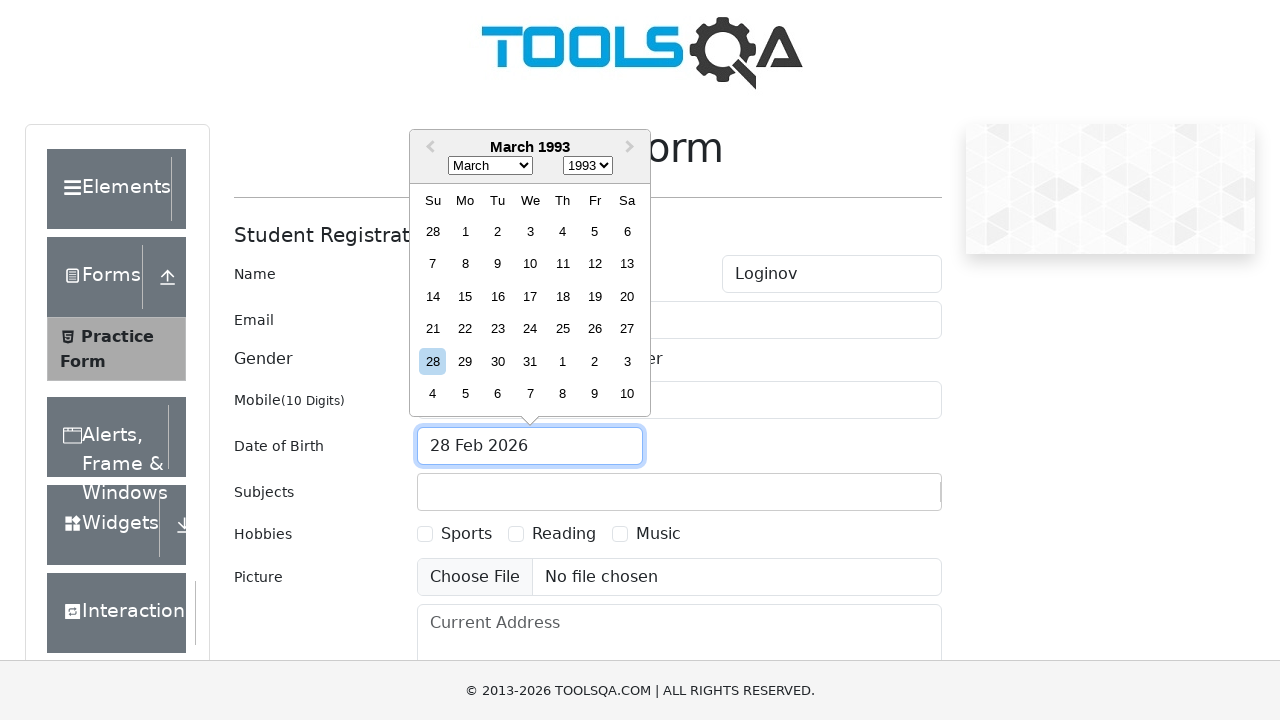

Selected day 16 at (498, 296) on .react-datepicker__day--016
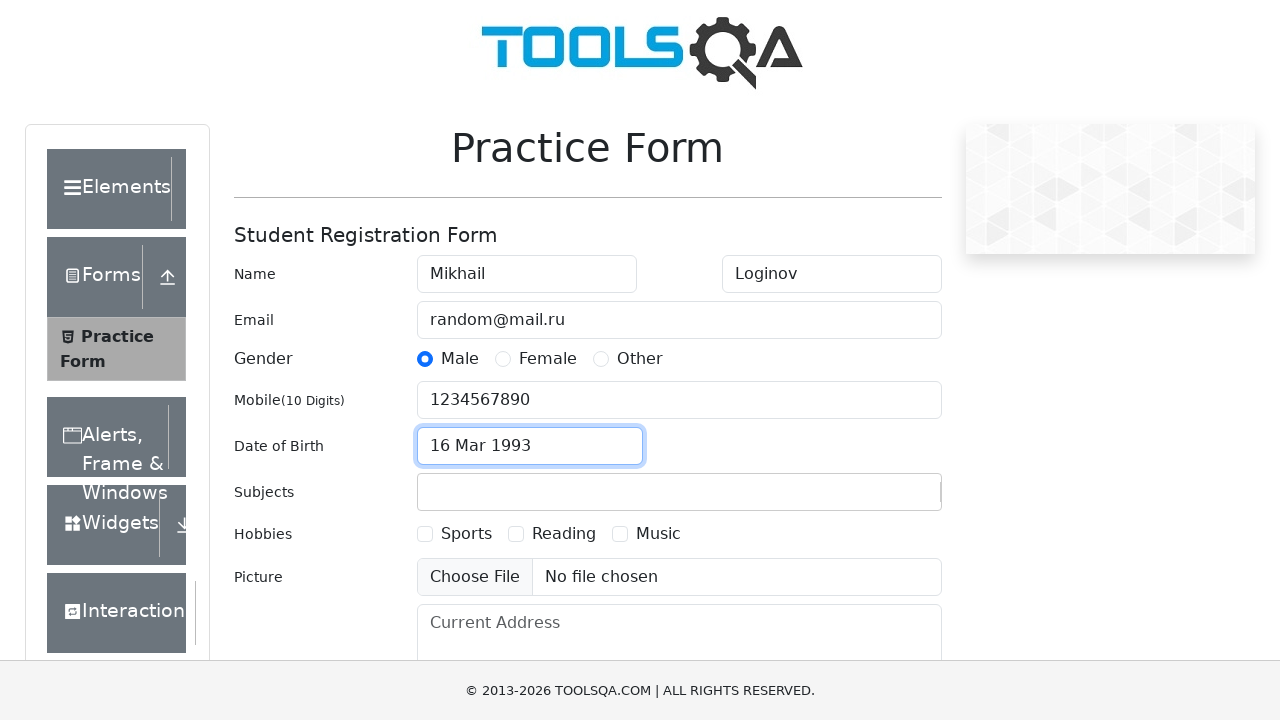

Filled subject field with 'Math' on #subjectsInput
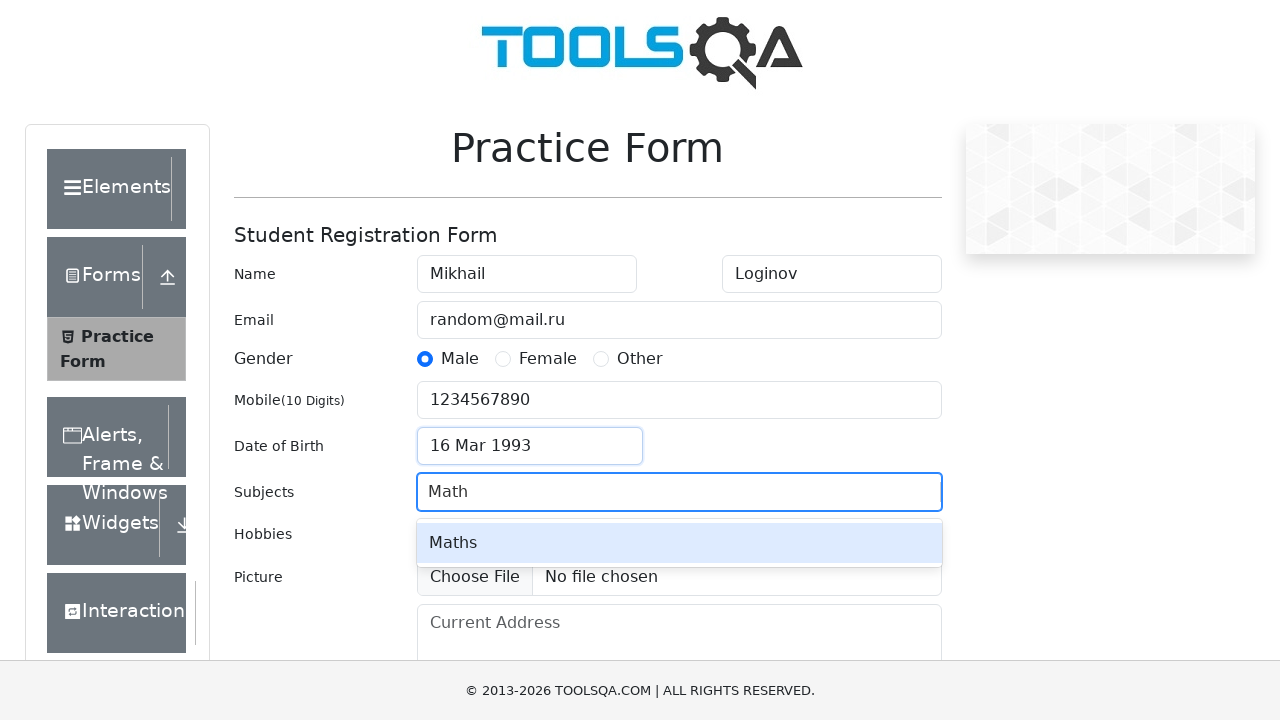

Pressed Enter to confirm subject selection on #subjectsInput
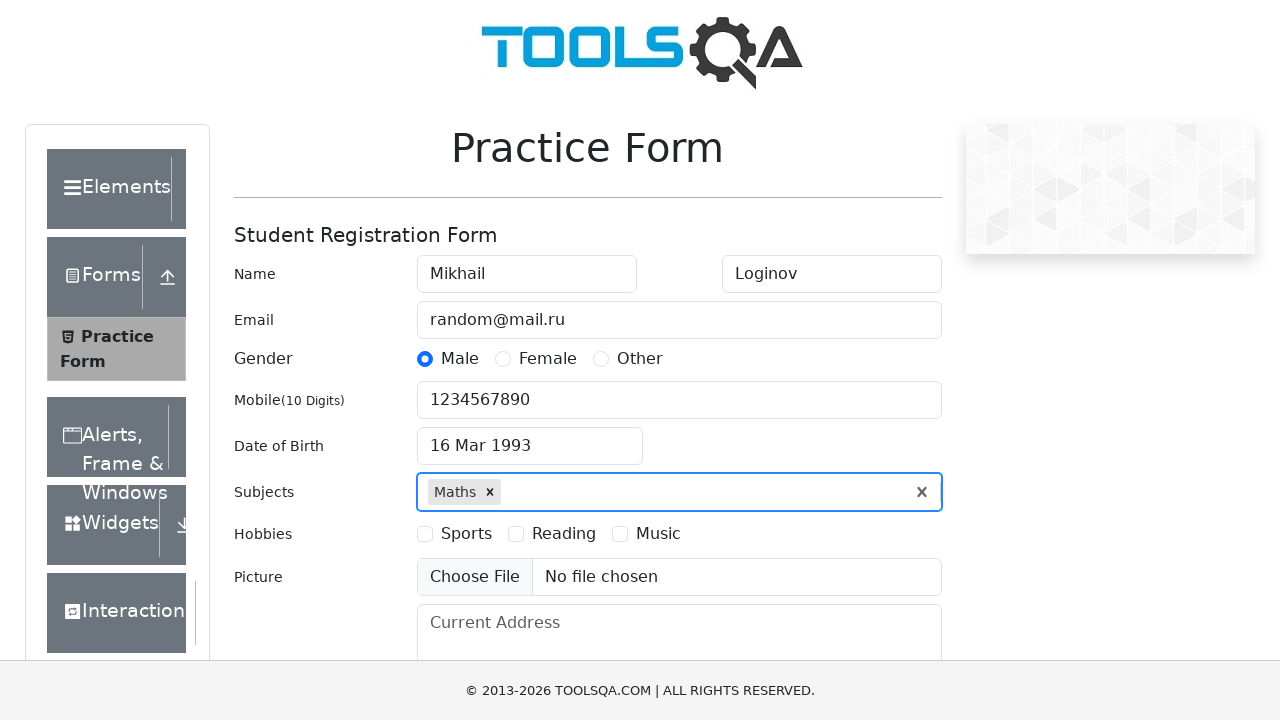

Selected hobby 1 of 3 at (466, 534) on label[for*='hobbies-checkbox'] >> nth=0
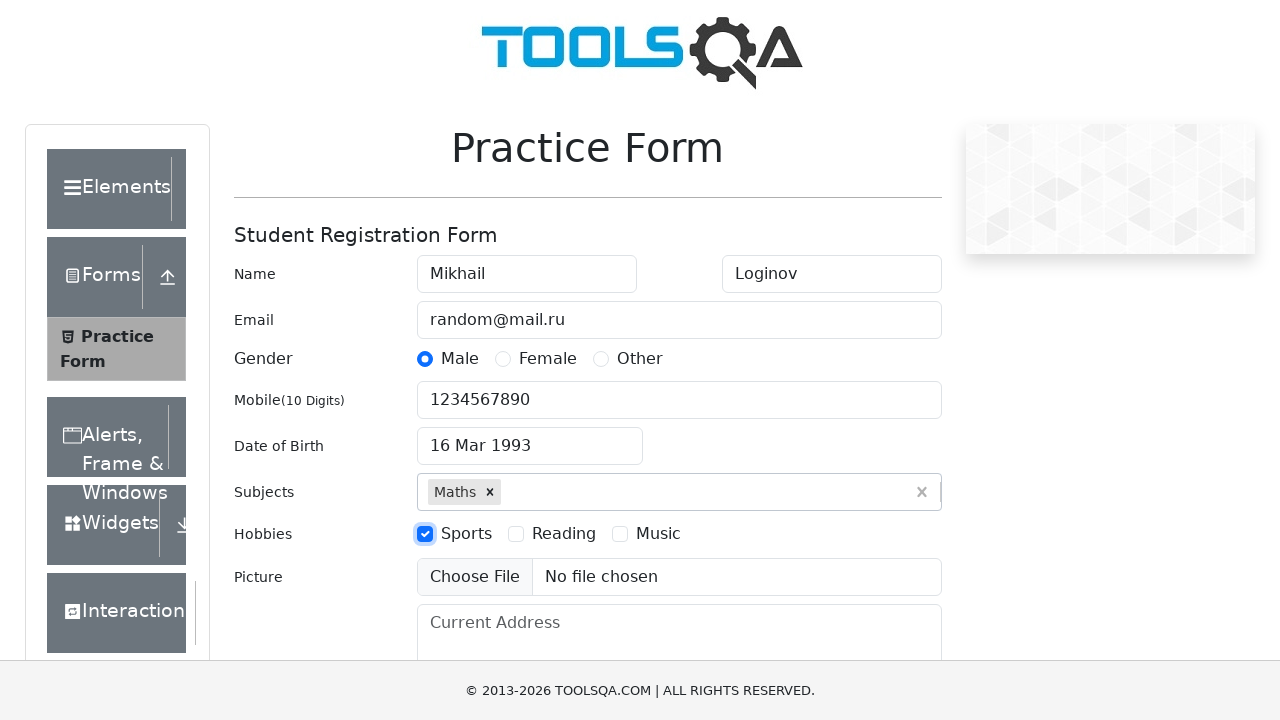

Selected hobby 2 of 3 at (564, 534) on label[for*='hobbies-checkbox'] >> nth=1
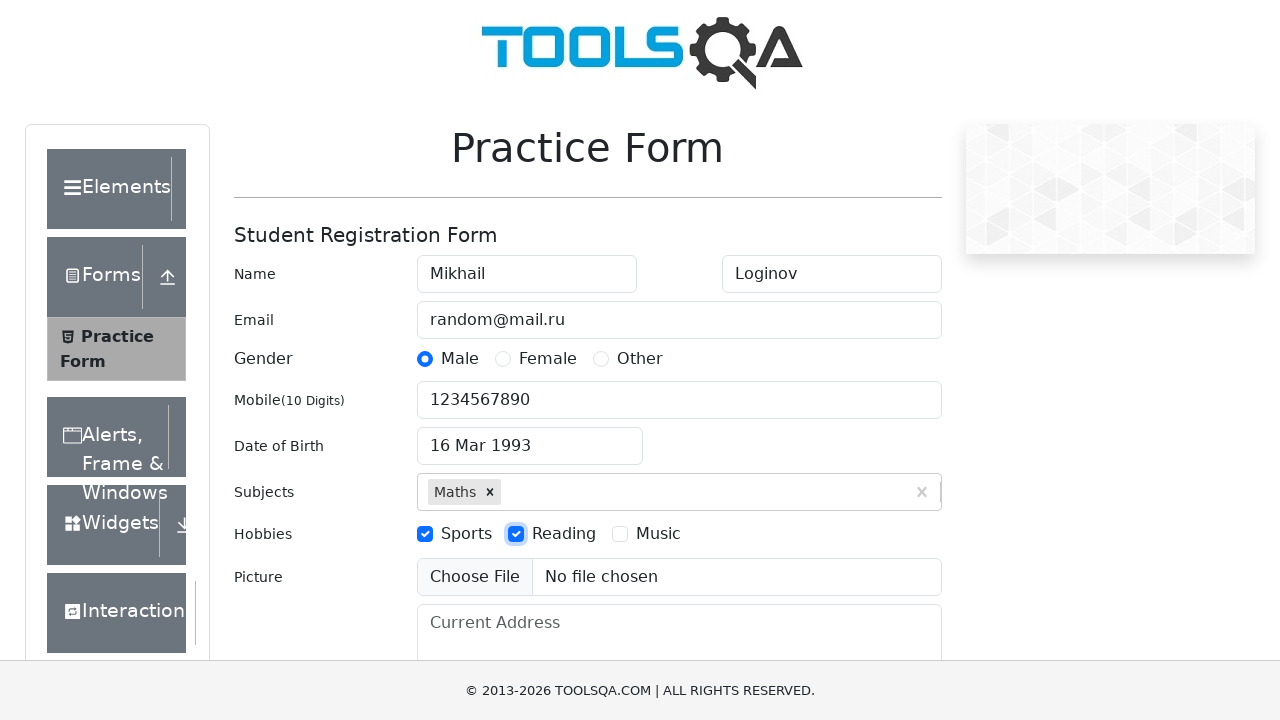

Selected hobby 3 of 3 at (658, 534) on label[for*='hobbies-checkbox'] >> nth=2
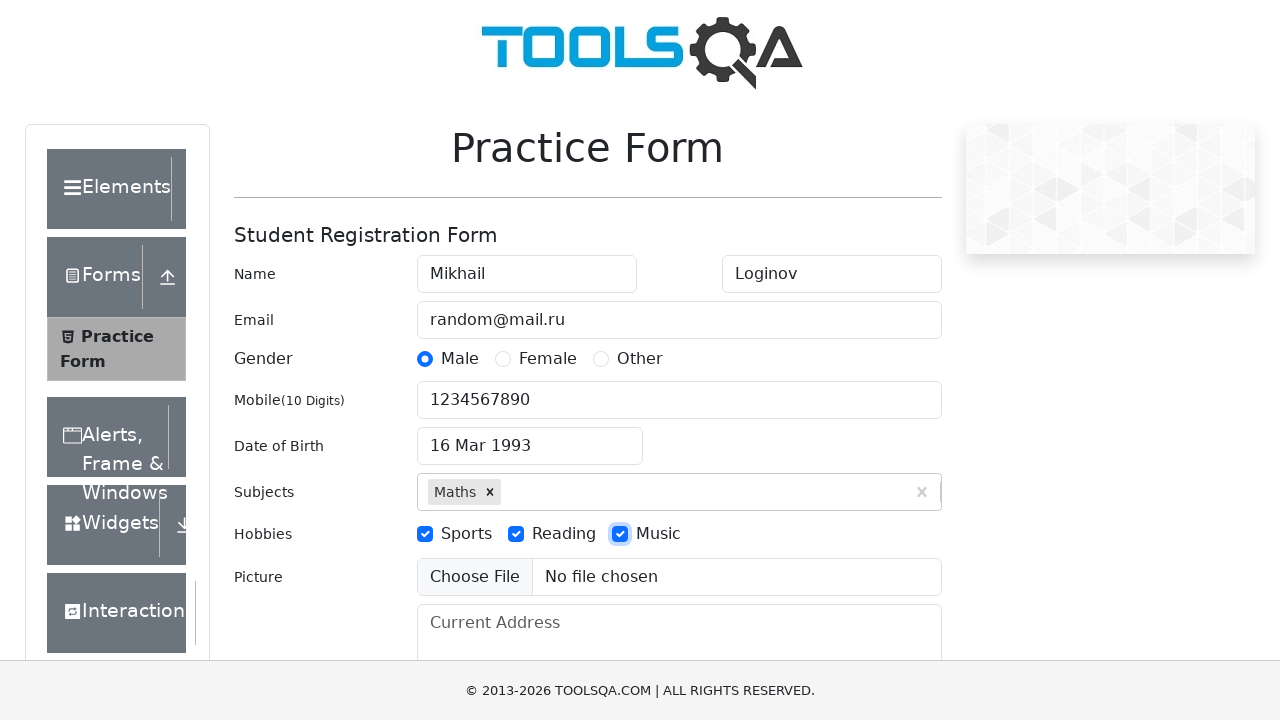

Filled current address with 'Saint-Pee' on textarea[placeholder='Current Address']
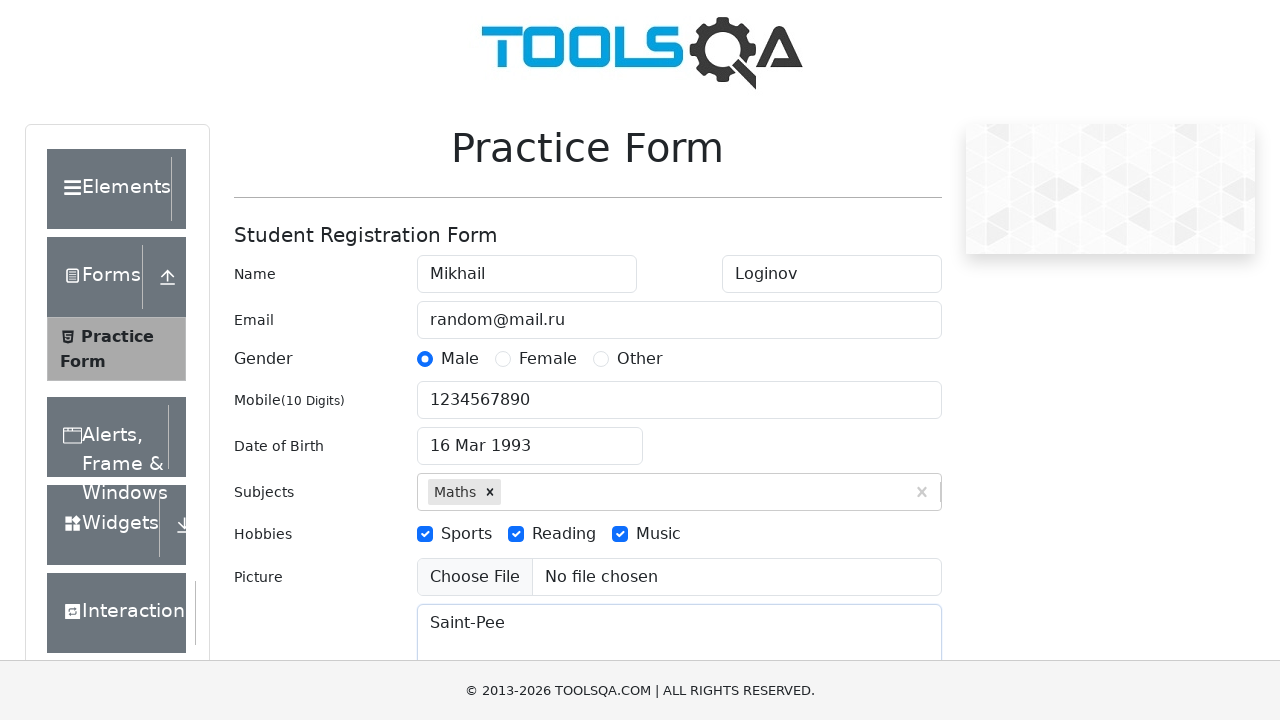

Filled state field with 'NCR' on #react-select-3-input
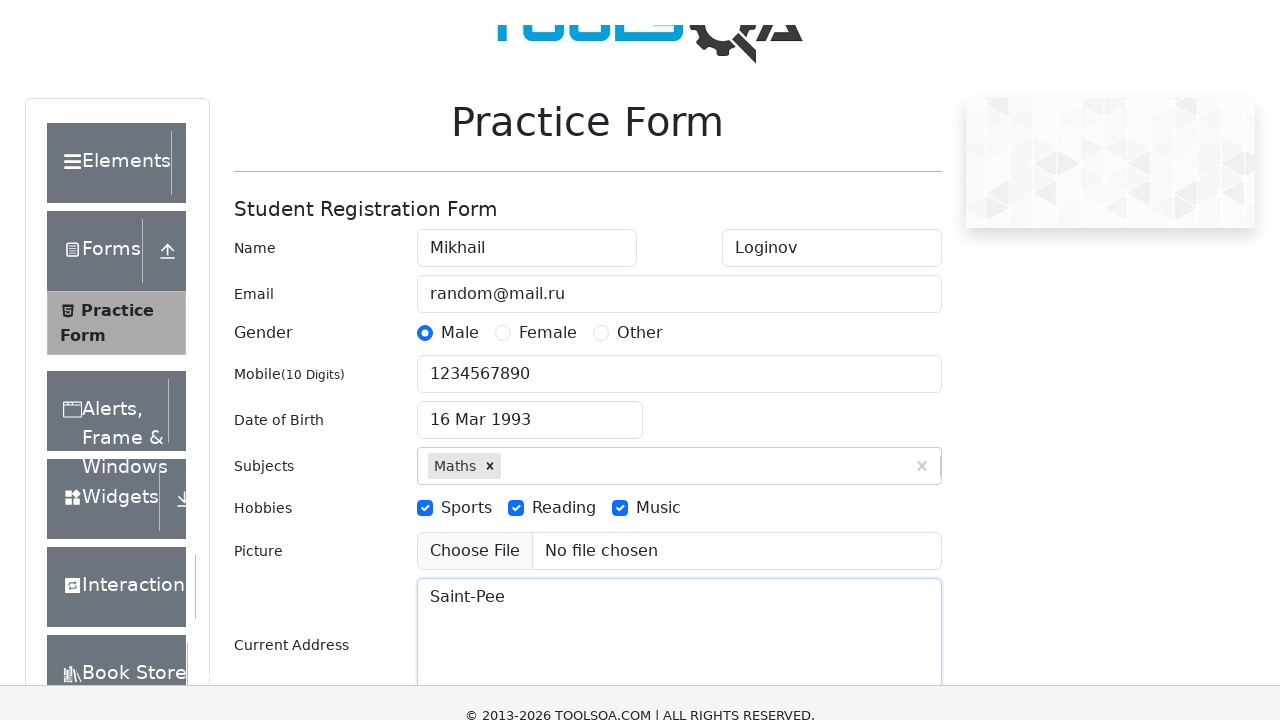

Pressed Enter to confirm state selection on #react-select-3-input
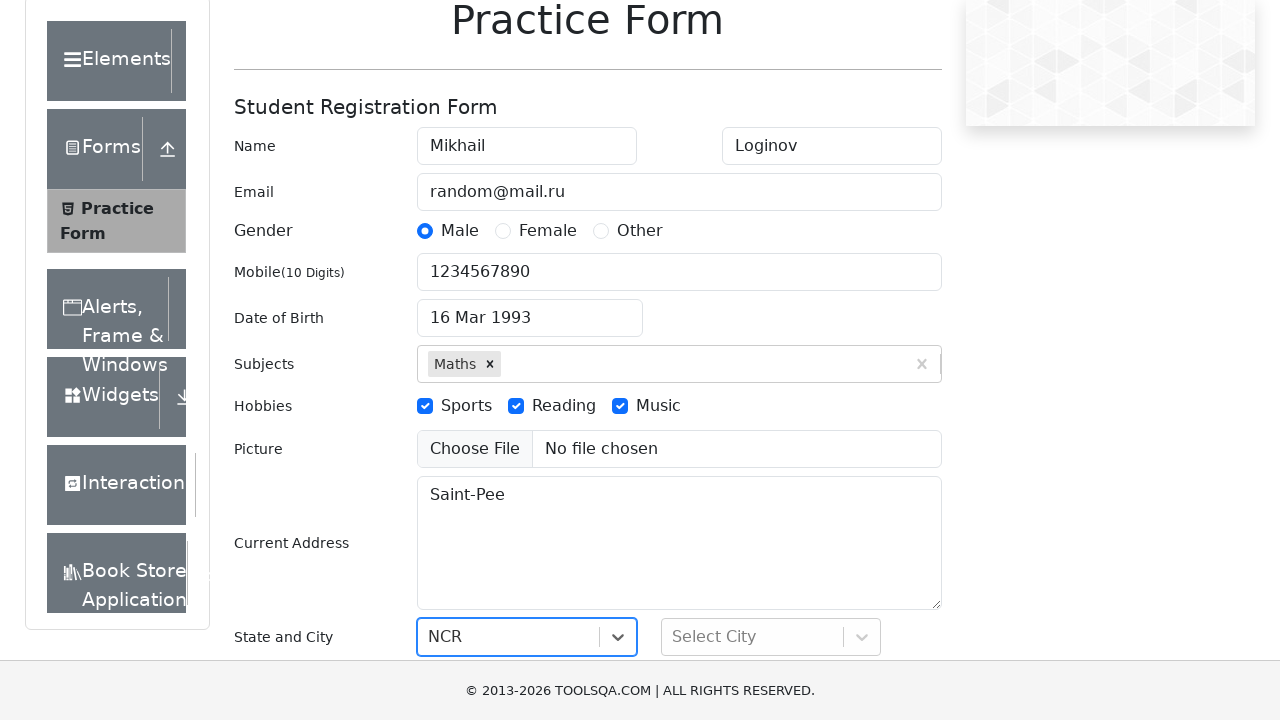

Filled city field with 'Delhi' on #react-select-4-input
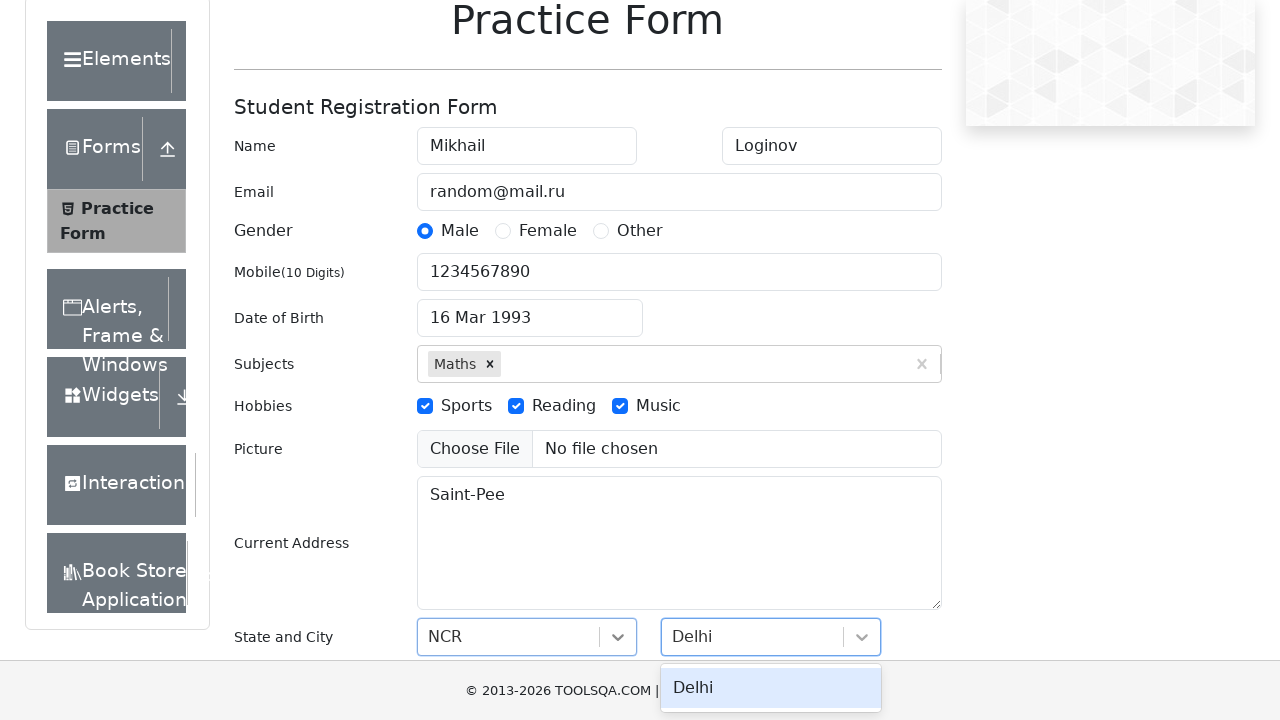

Pressed Enter to confirm city selection on #react-select-4-input
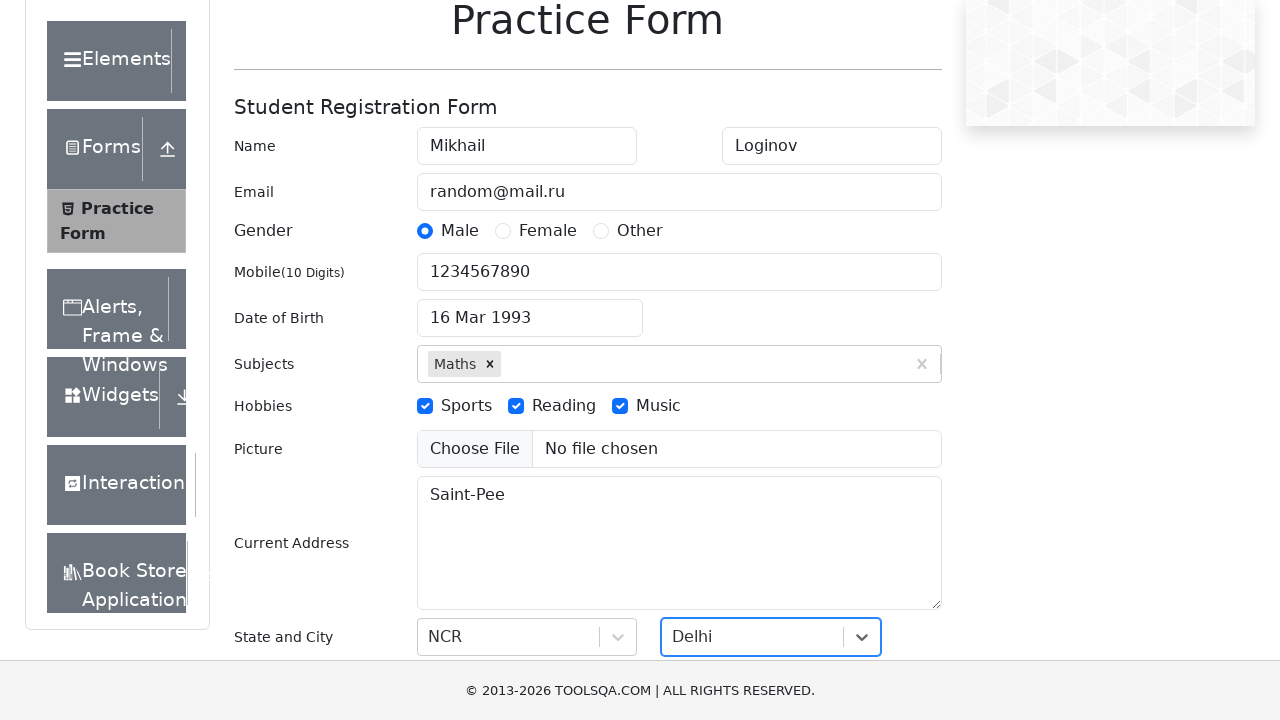

Clicked submit button to submit the form at (885, 499) on #submit
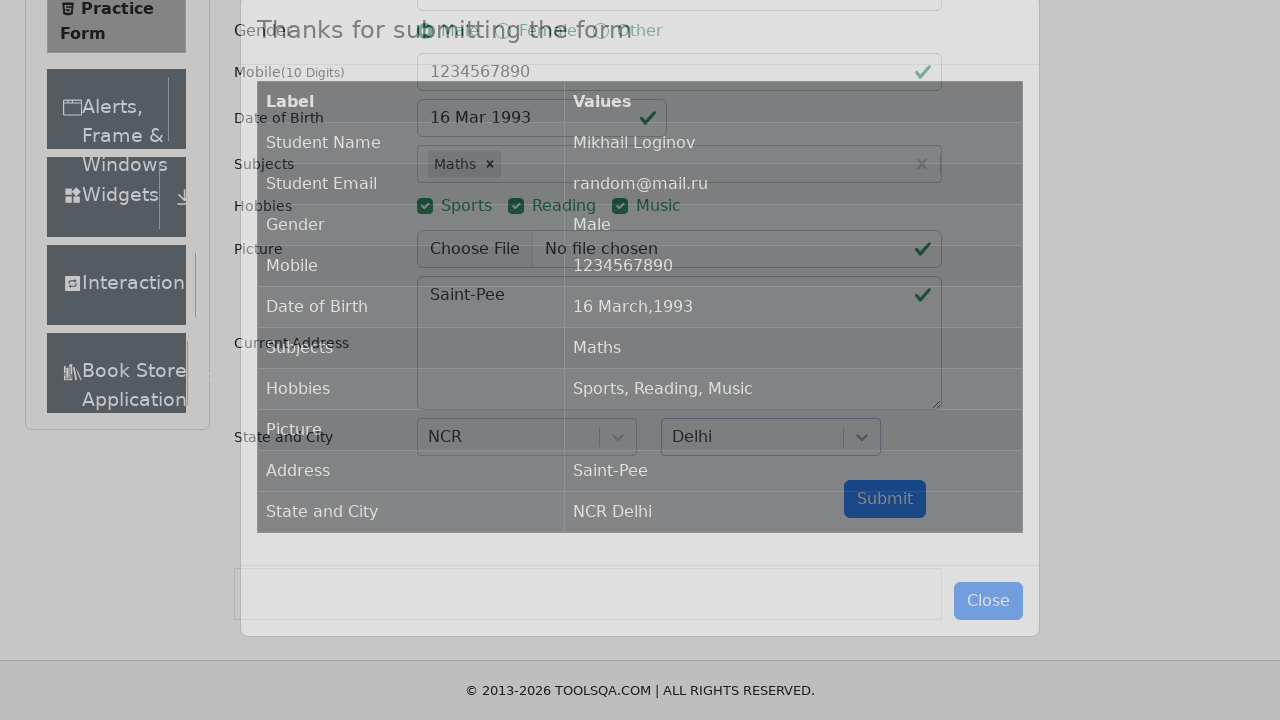

Form submission success message appeared
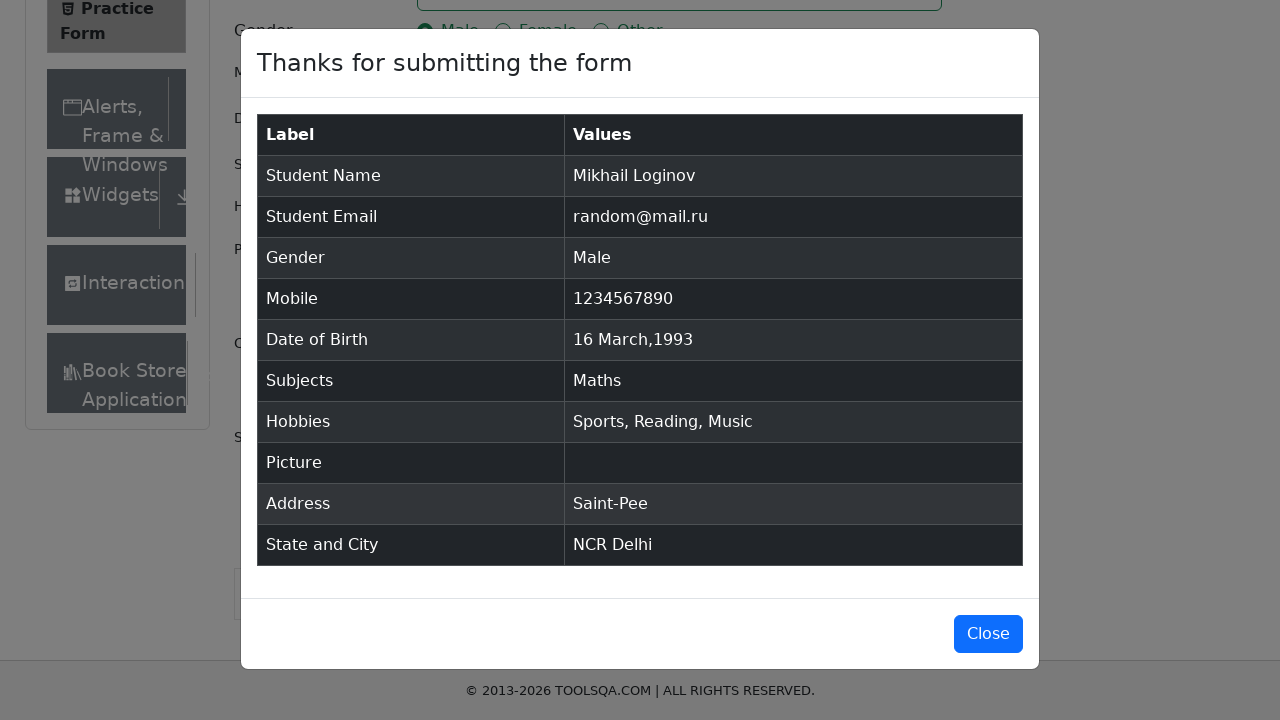

Verified submitted name 'Mikhail Loginov' displayed
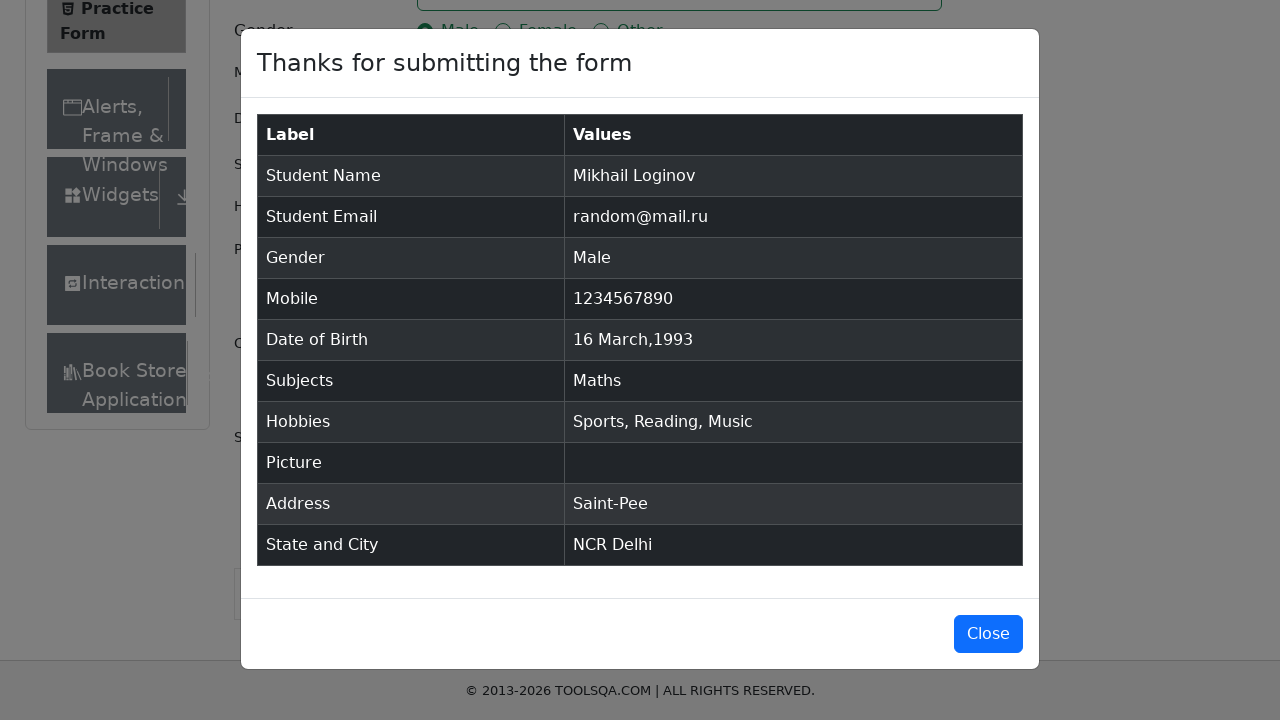

Verified submitted email 'random@mail.ru' displayed
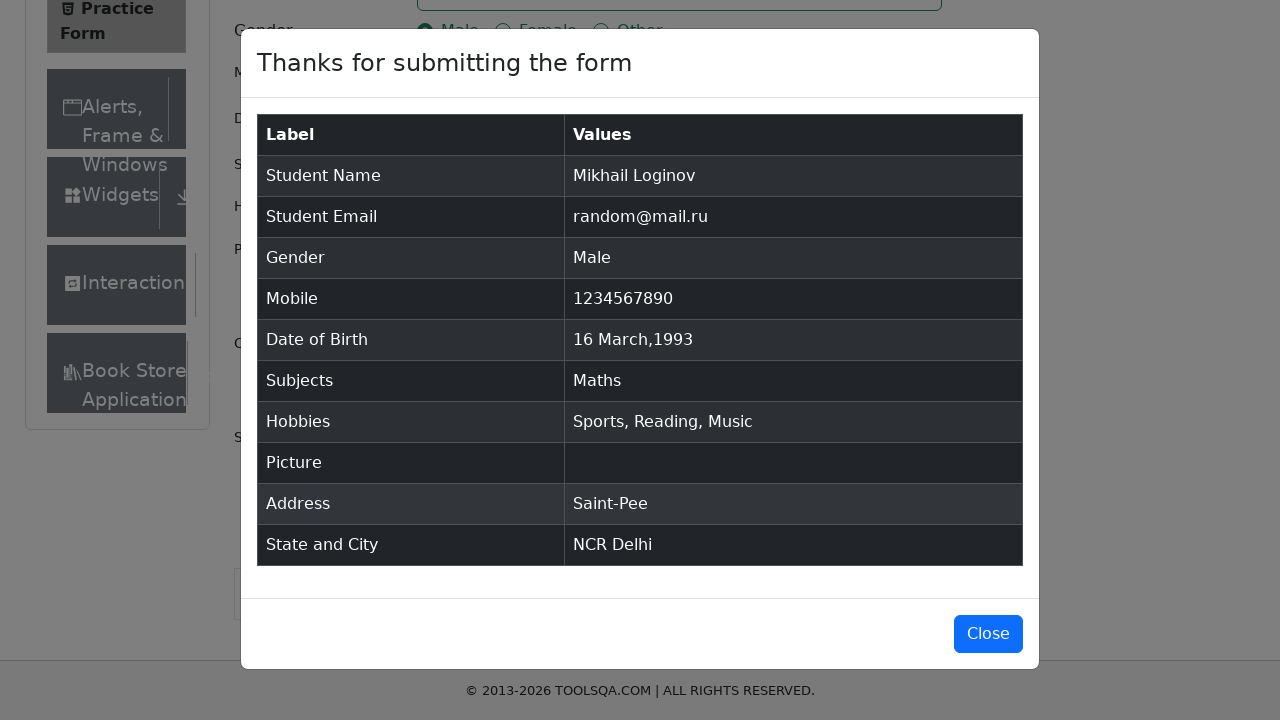

Verified submitted gender 'Male' displayed
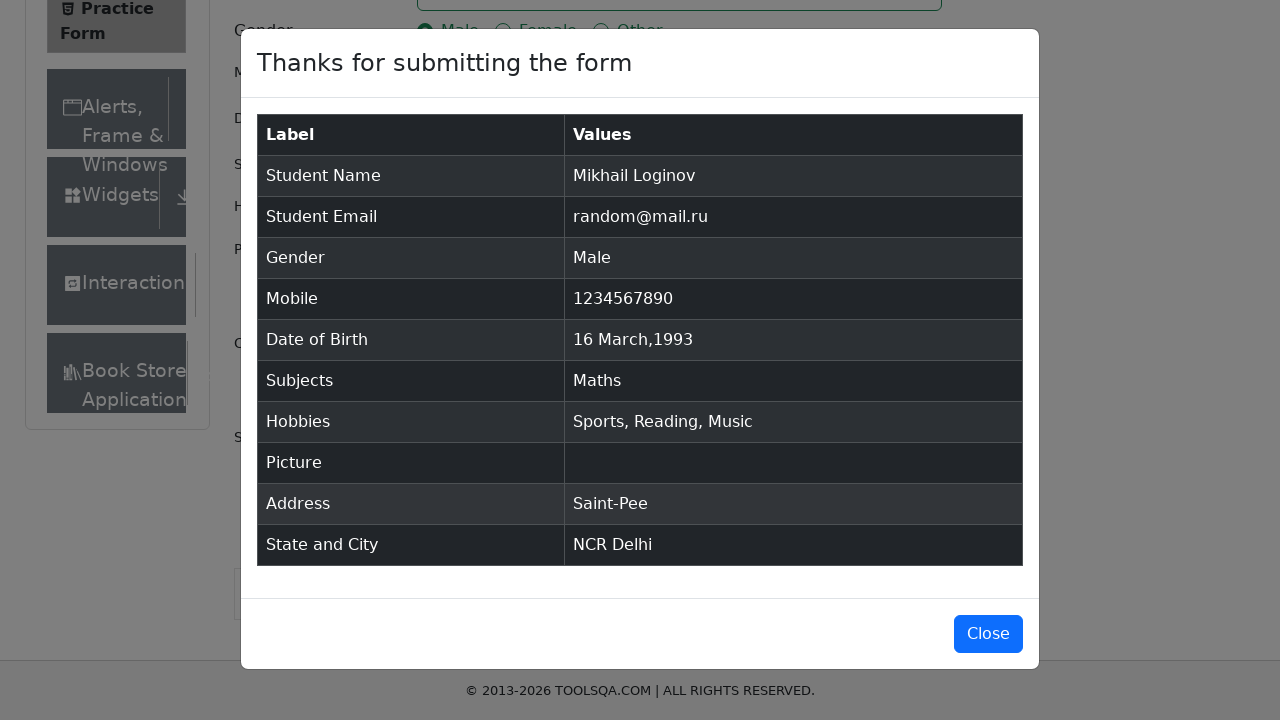

Verified submitted phone number '1234567890' displayed
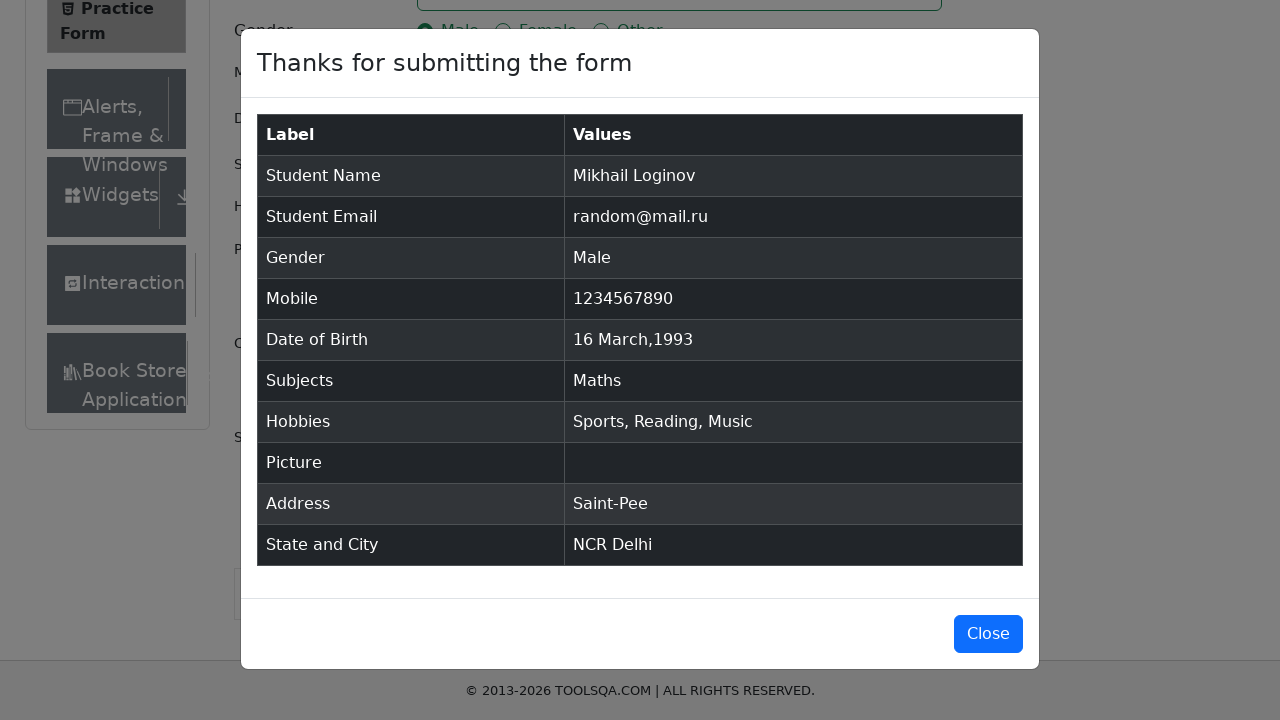

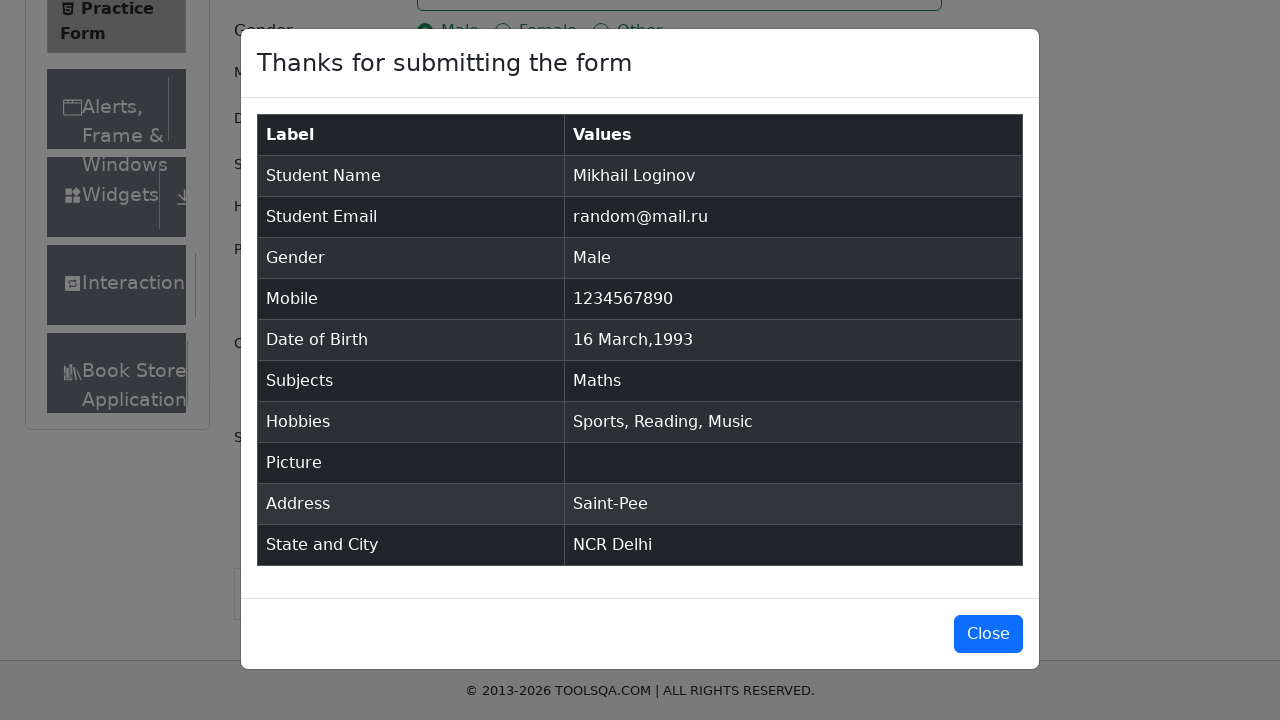